Tests file download functionality by clicking on a download link

Starting URL: https://the-internet.herokuapp.com/download

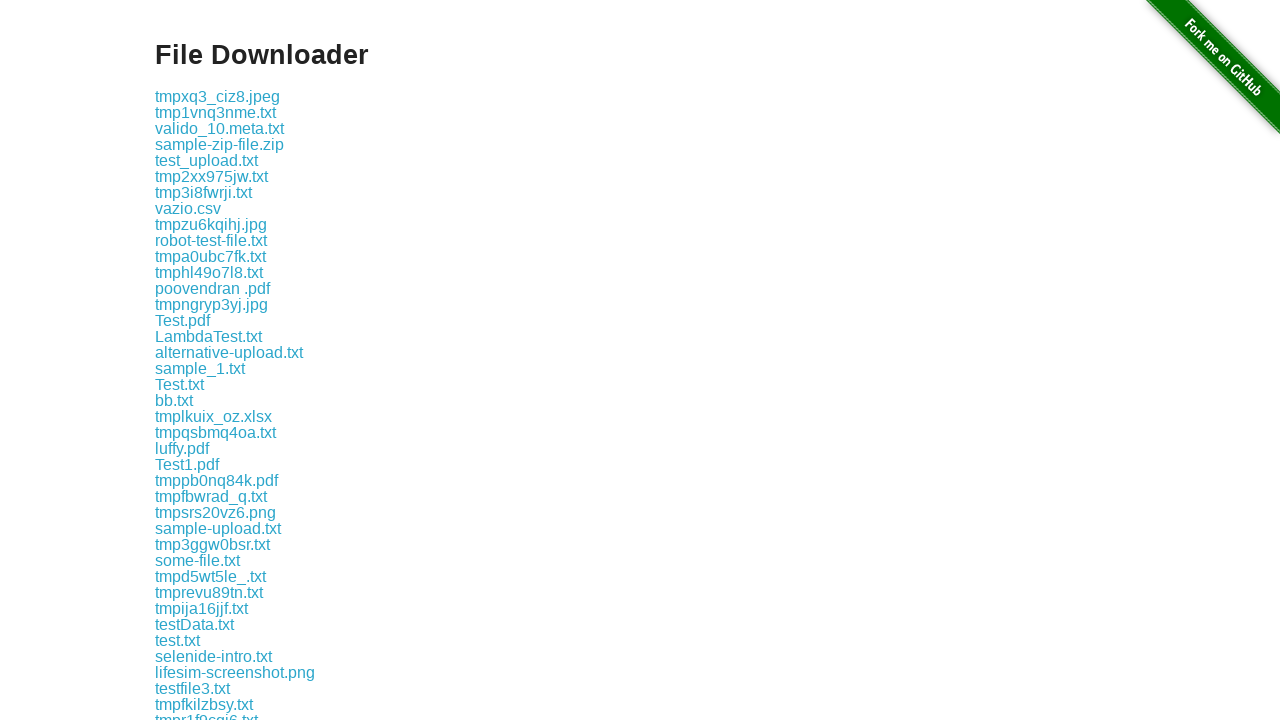

Clicked on download link for some-file.txt at (198, 560) on a:has-text('some-file.txt')
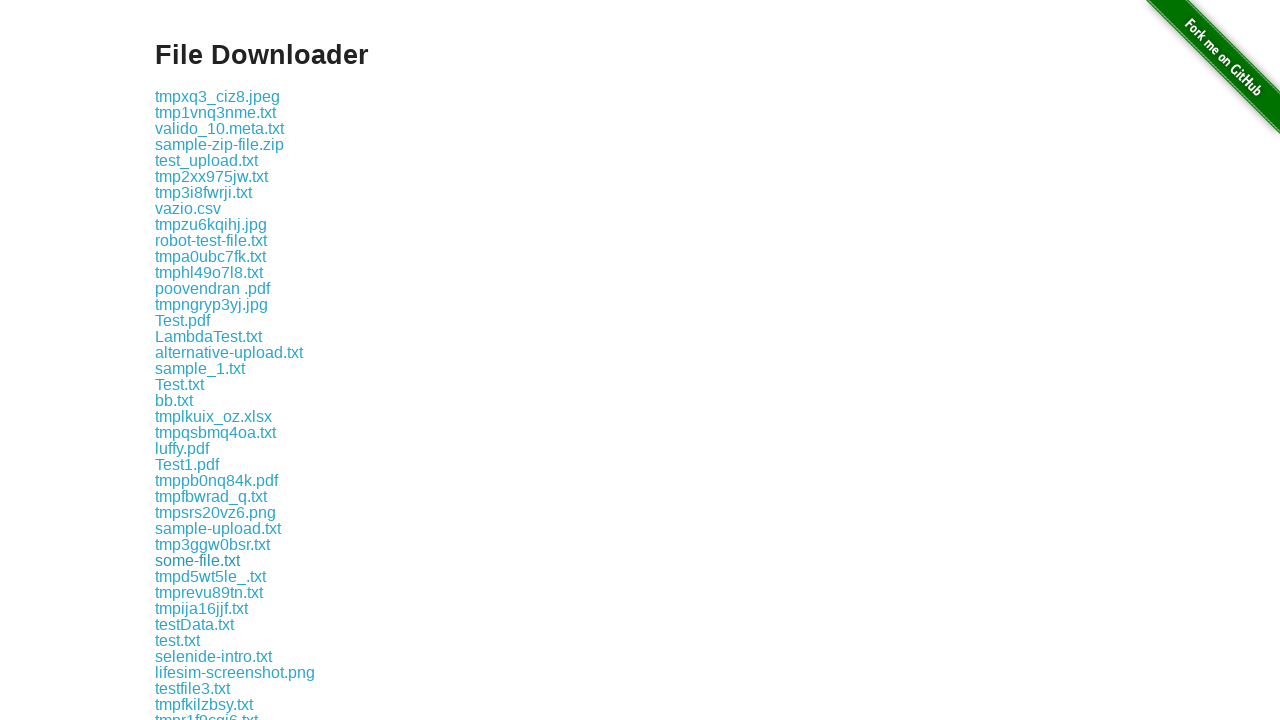

Waited for download to start
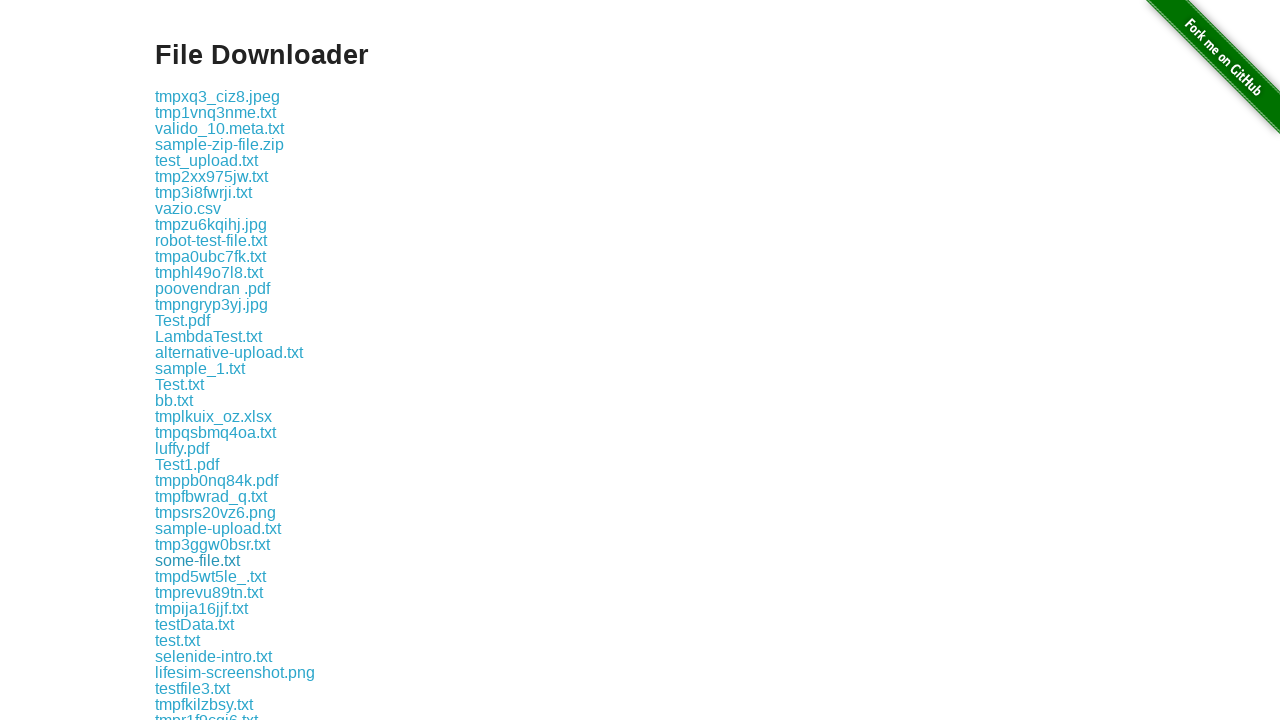

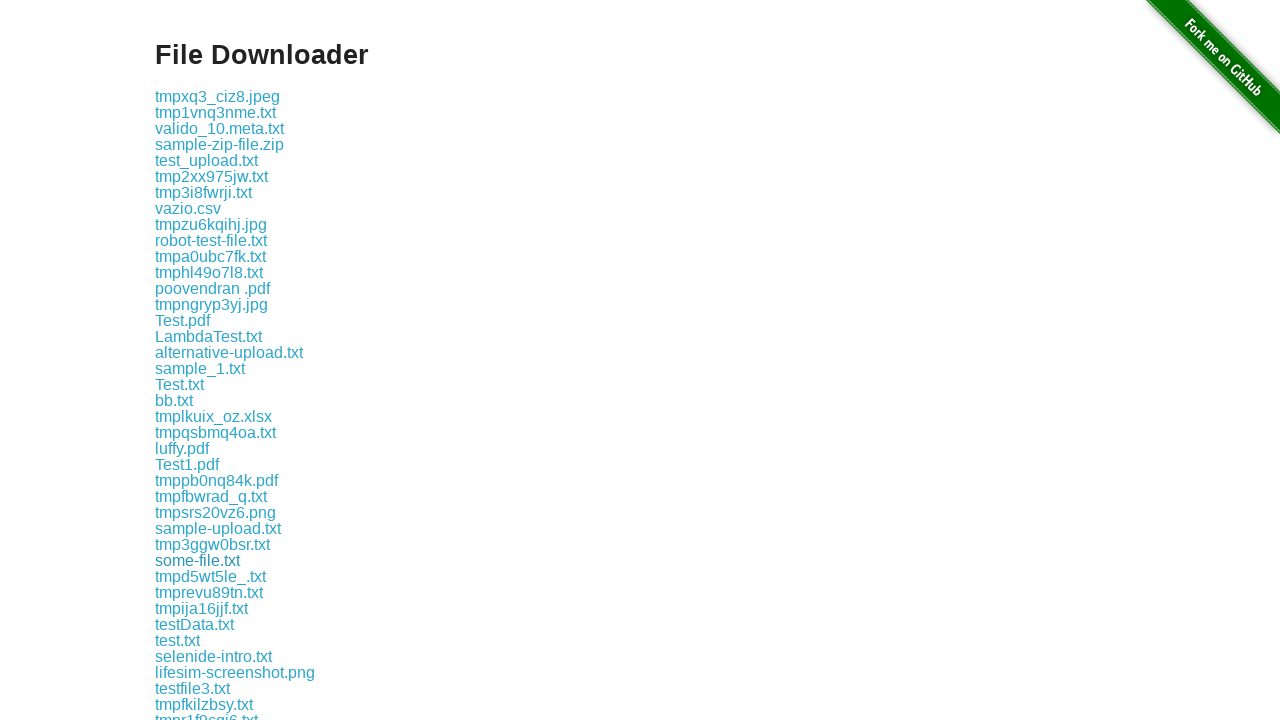